Tests handling of a simple JavaScript alert dialog by clicking a button that triggers the alert and dismissing it

Starting URL: https://demoqa.com/alerts

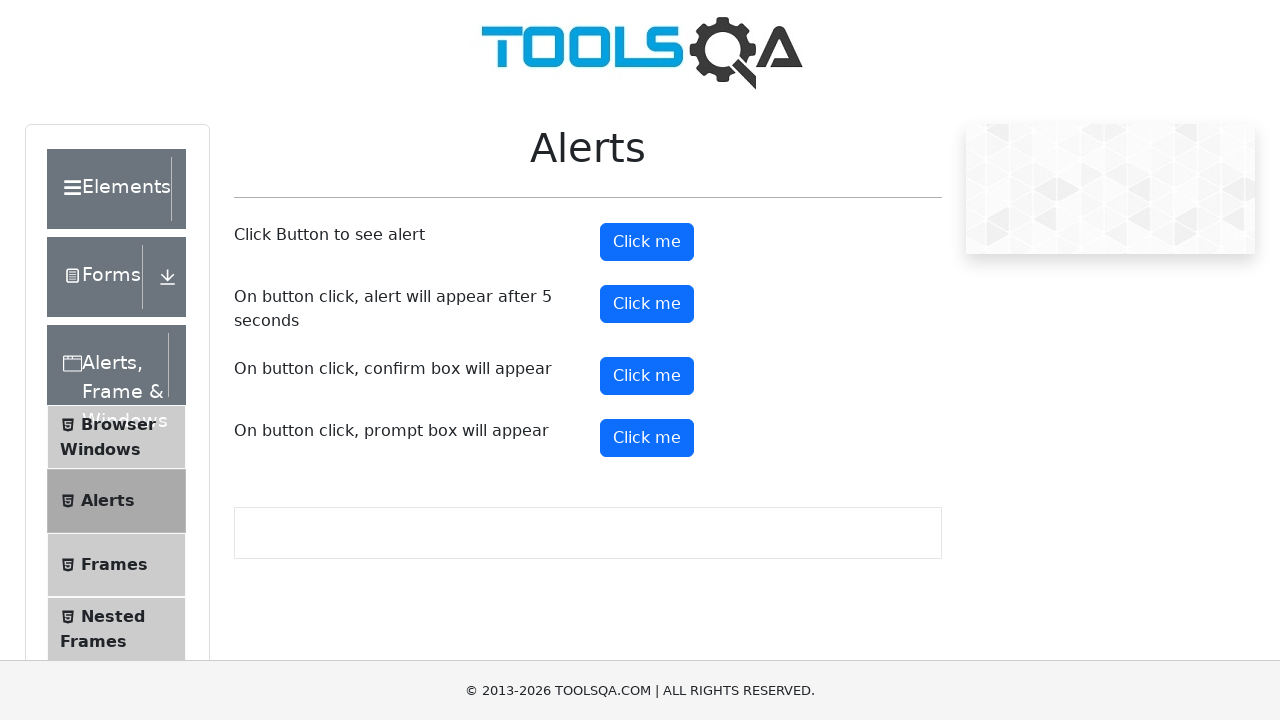

Set up dialog handler to dismiss alerts
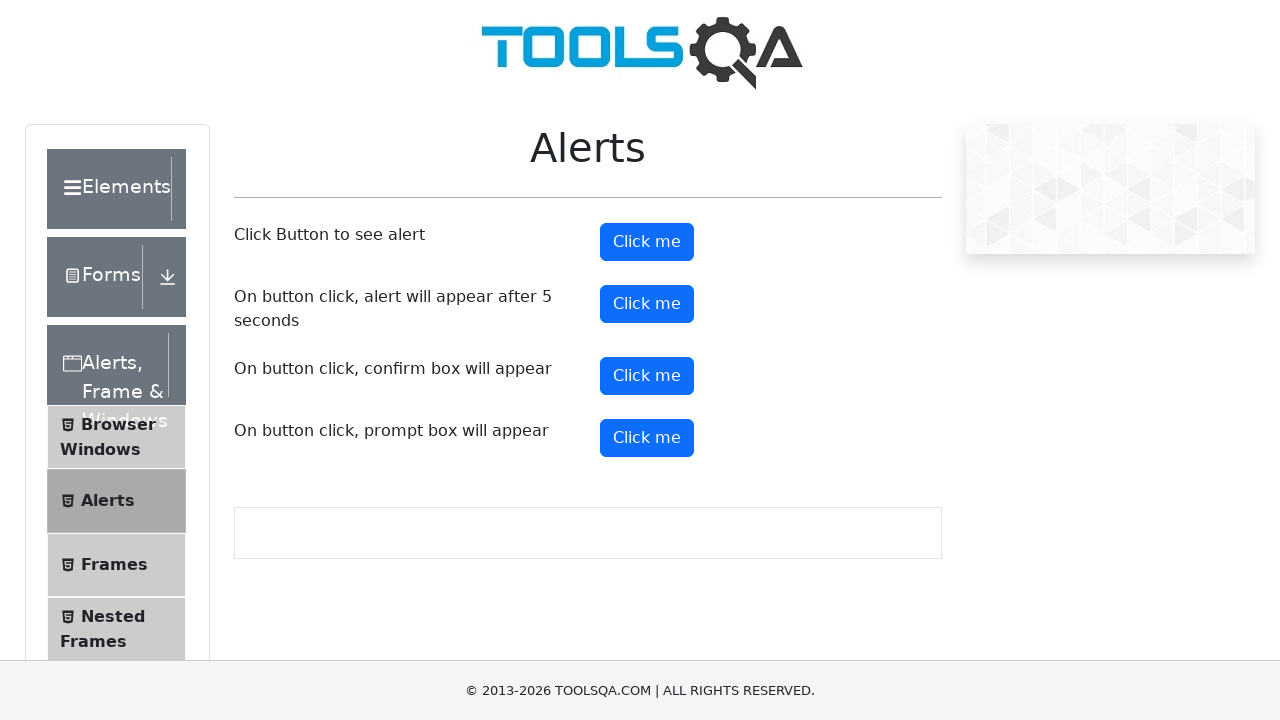

Clicked alert button to trigger simple alert dialog at (647, 242) on #alertButton
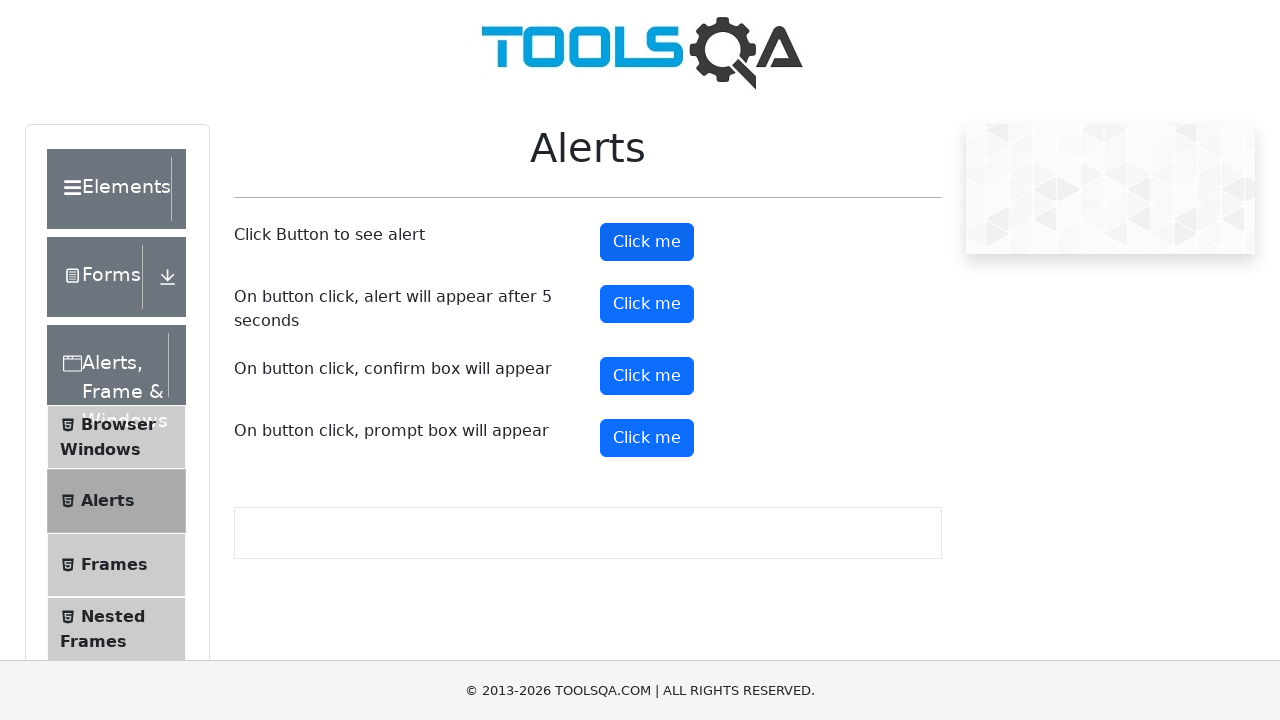

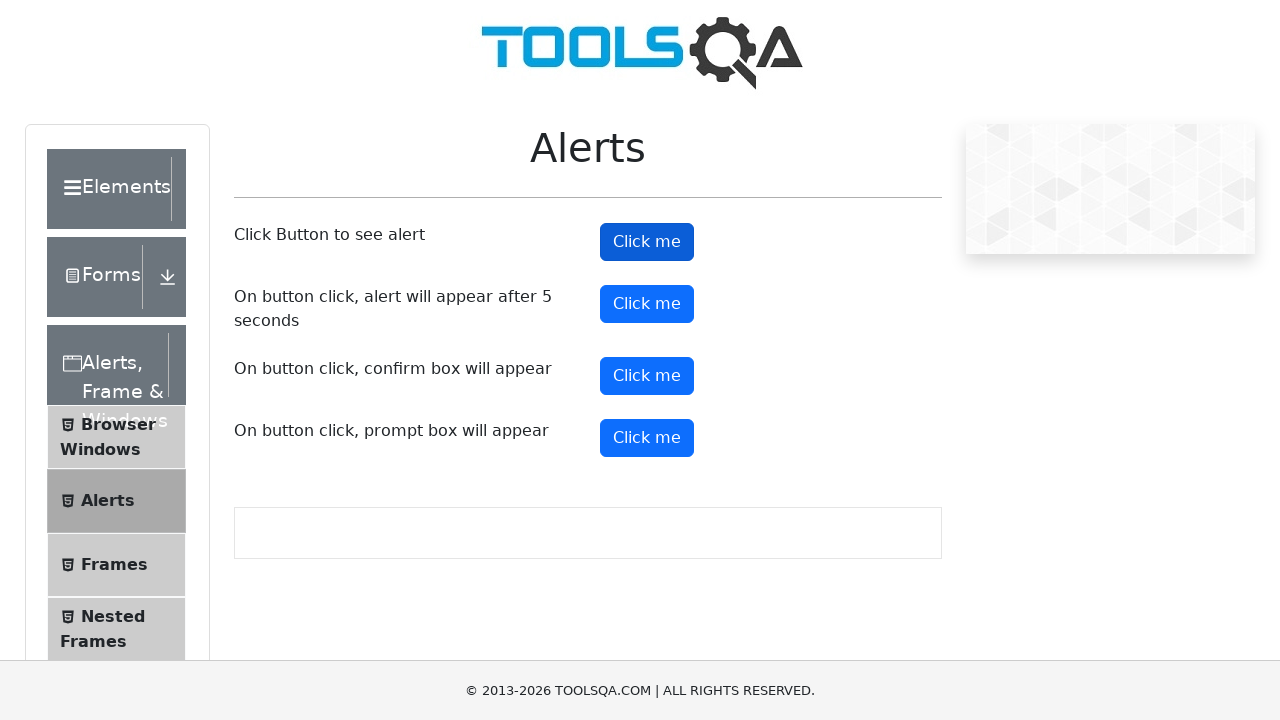